Tests filtering to display all todo items after viewing a filtered subset

Starting URL: https://demo.playwright.dev/todomvc

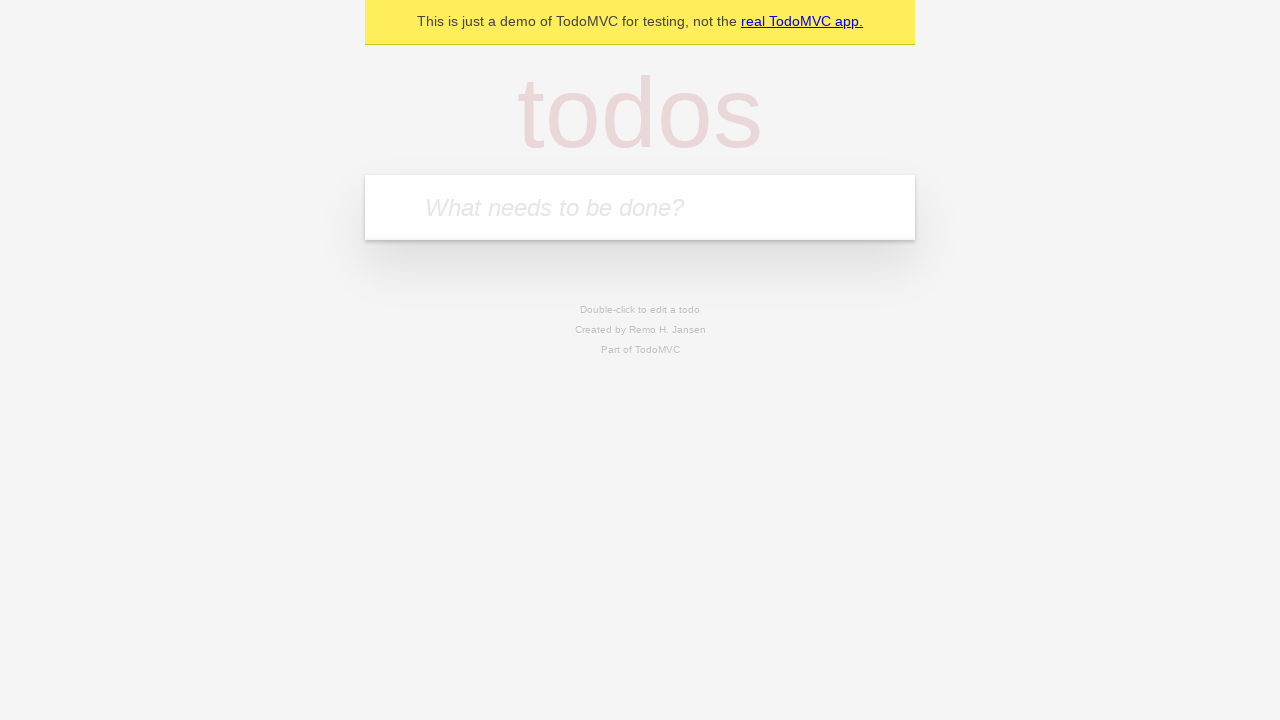

Filled todo input with 'buy some cheese' on internal:attr=[placeholder="What needs to be done?"i]
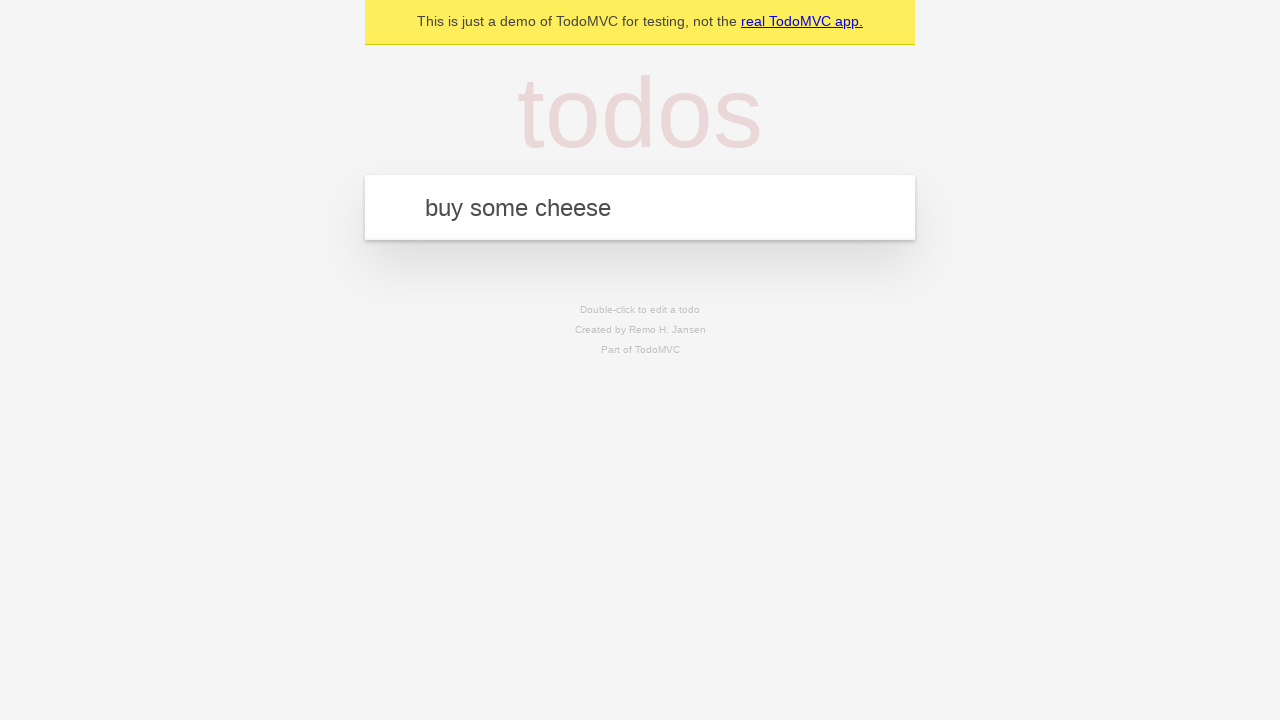

Pressed Enter to create first todo on internal:attr=[placeholder="What needs to be done?"i]
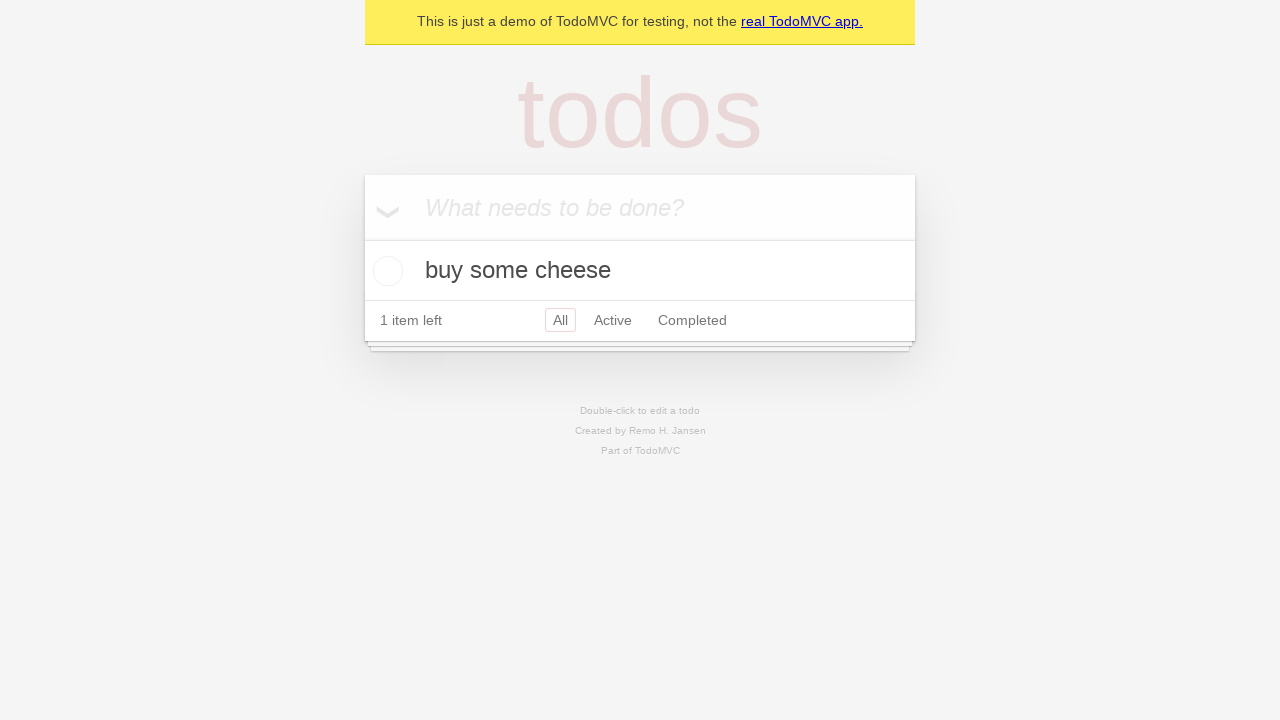

Filled todo input with 'feed the cat' on internal:attr=[placeholder="What needs to be done?"i]
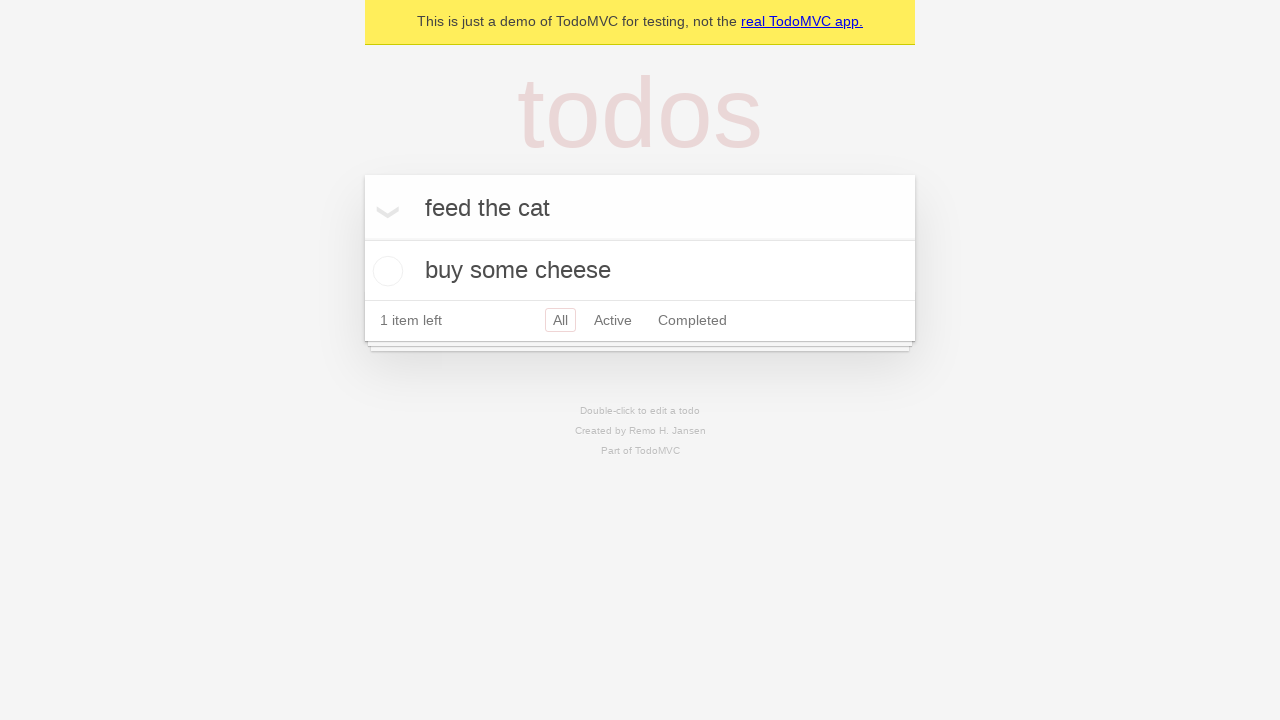

Pressed Enter to create second todo on internal:attr=[placeholder="What needs to be done?"i]
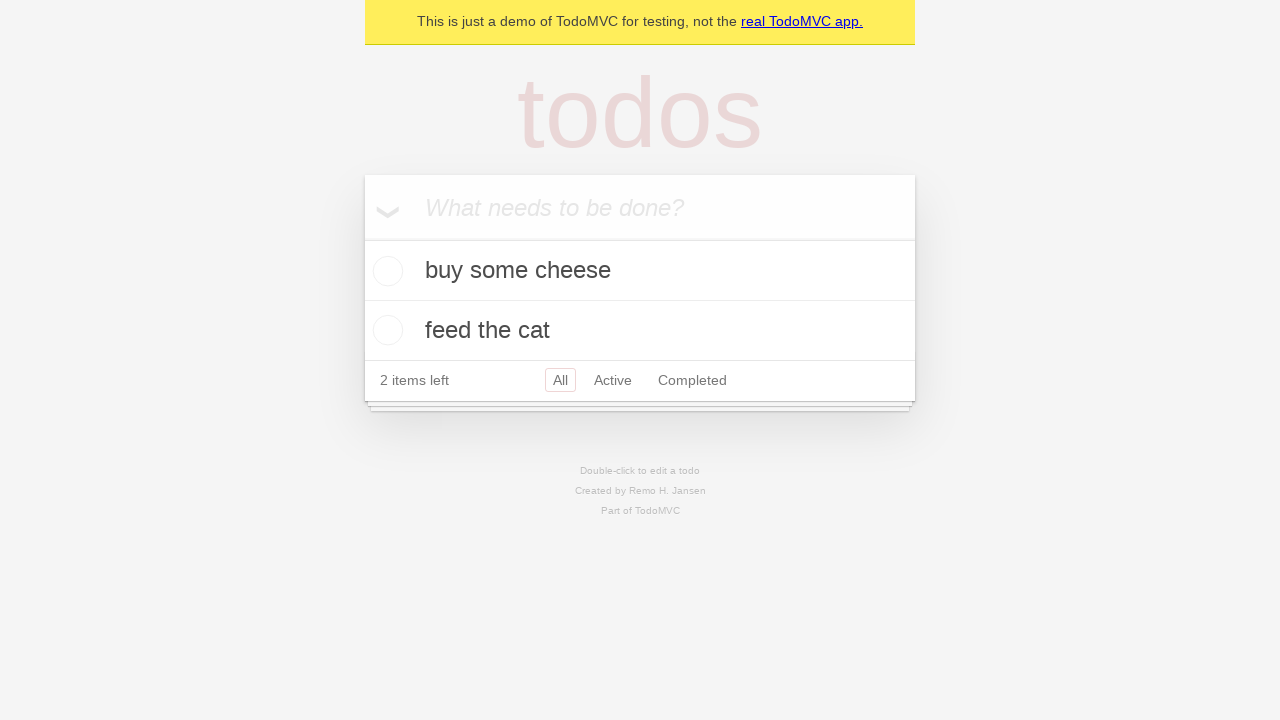

Filled todo input with 'book a doctors appointment' on internal:attr=[placeholder="What needs to be done?"i]
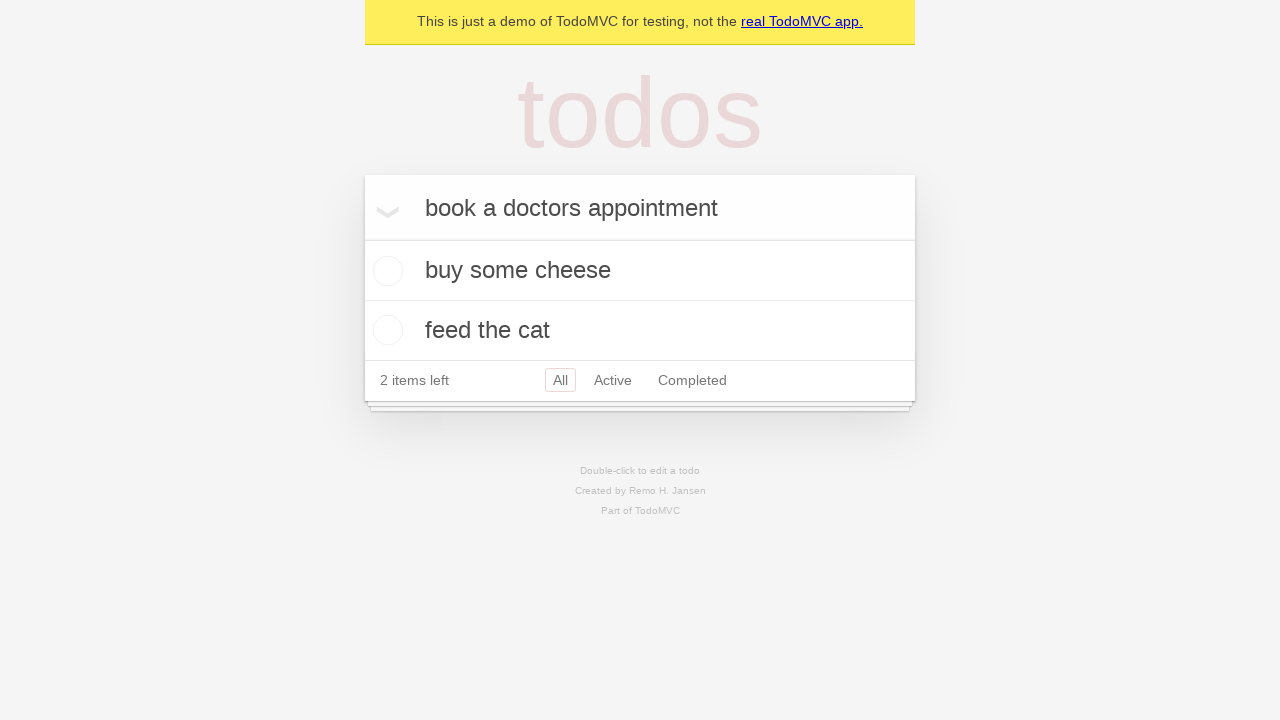

Pressed Enter to create third todo on internal:attr=[placeholder="What needs to be done?"i]
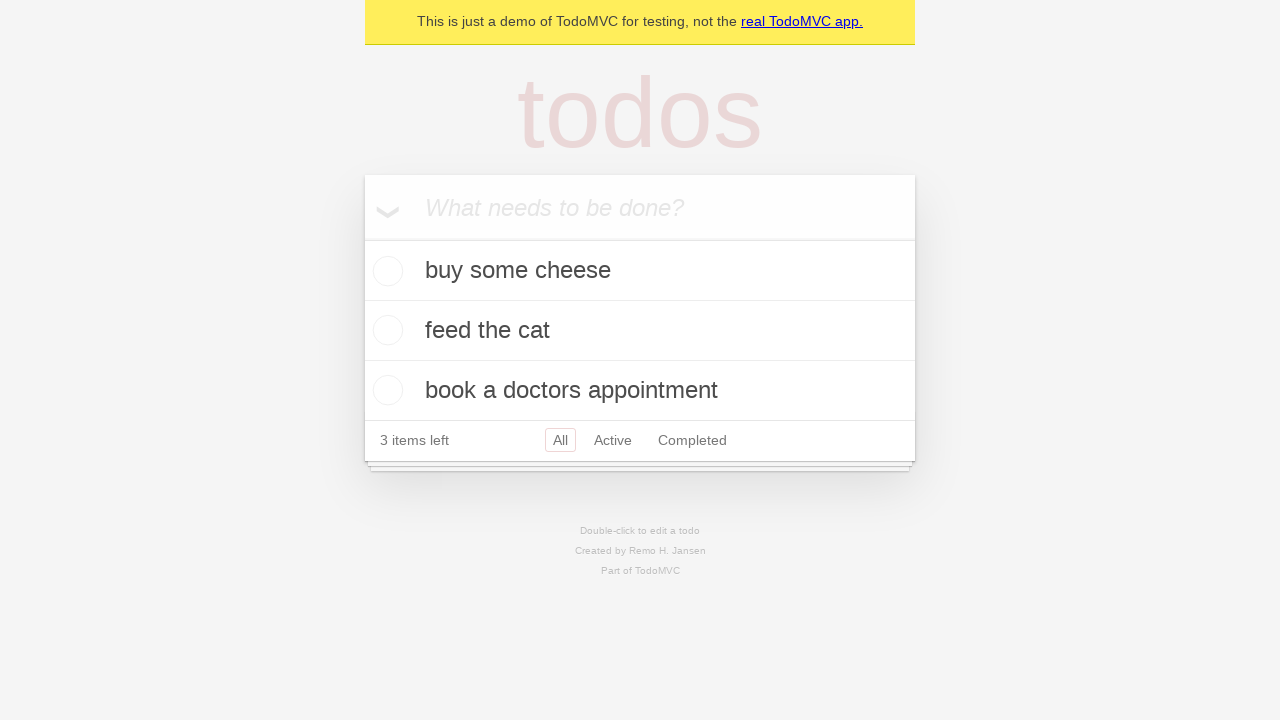

Waited for all 3 todos to be created
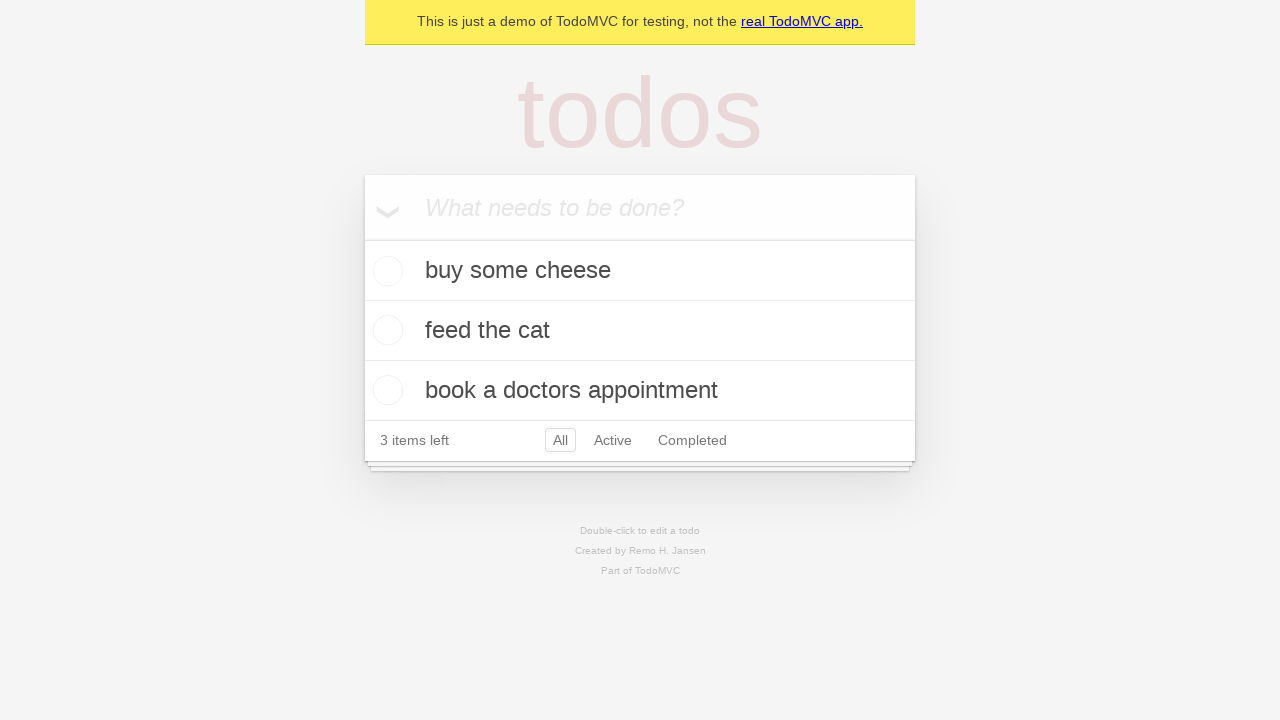

Checked the second todo item at (385, 330) on internal:testid=[data-testid="todo-item"s] >> nth=1 >> internal:role=checkbox
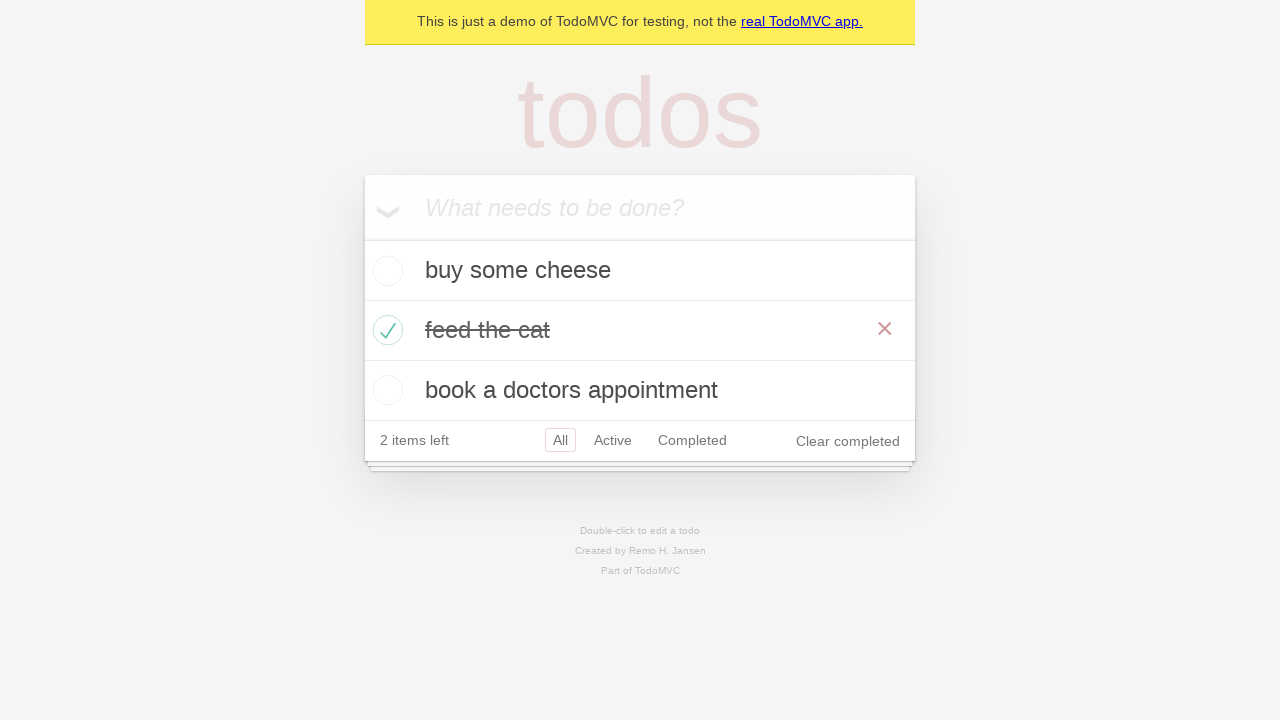

Clicked Active filter link at (613, 440) on internal:role=link[name="Active"i]
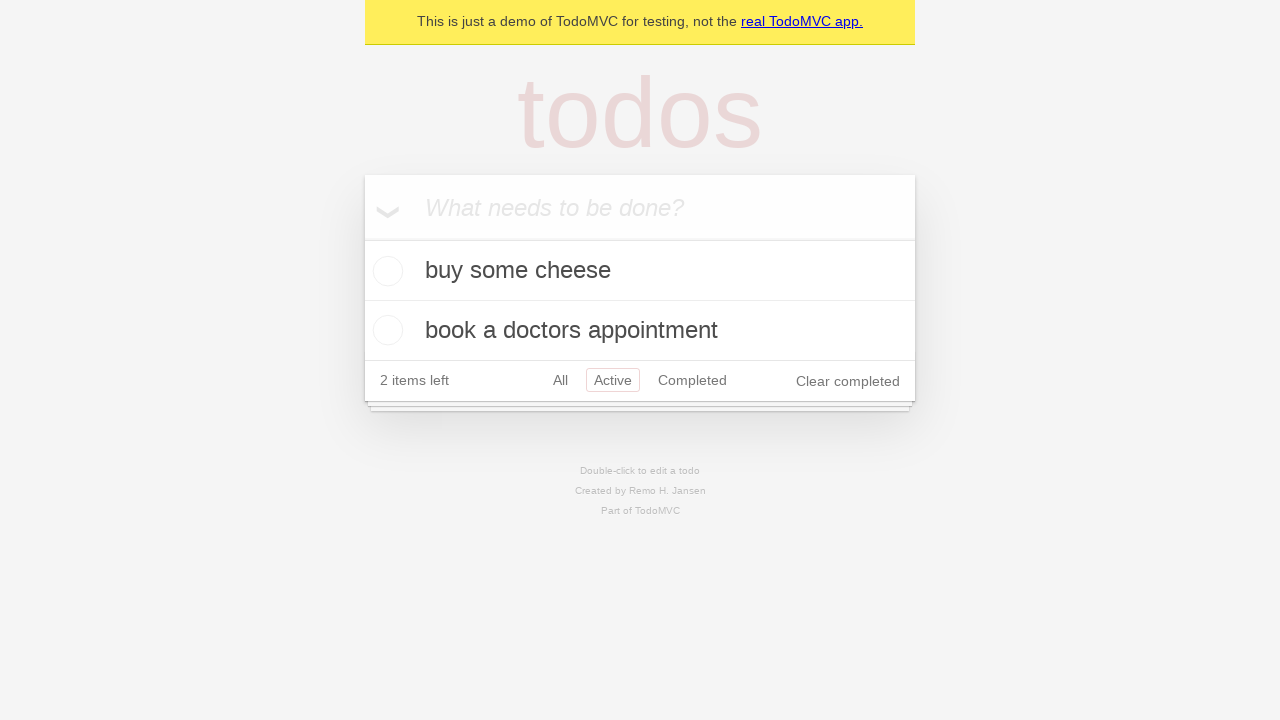

Clicked Completed filter link at (692, 380) on internal:role=link[name="Completed"i]
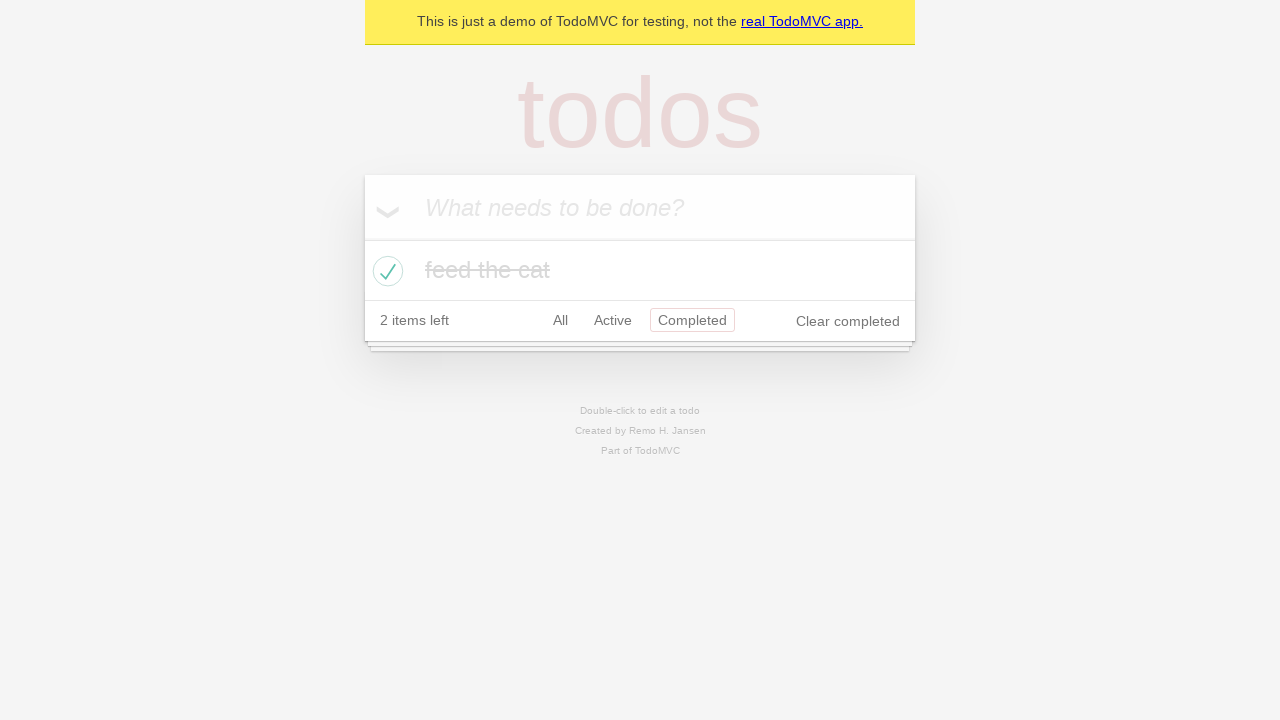

Clicked All filter link to display all todo items at (560, 320) on internal:role=link[name="All"i]
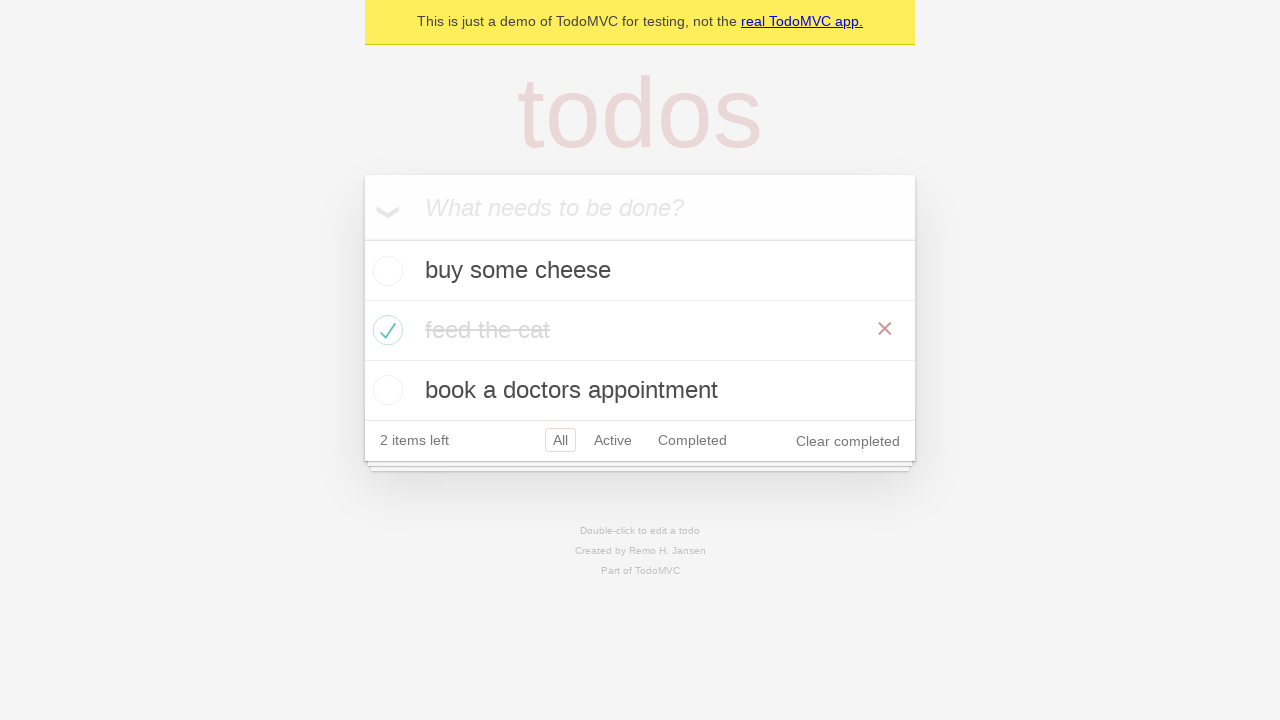

Waited for all 3 todos to be displayed in All view
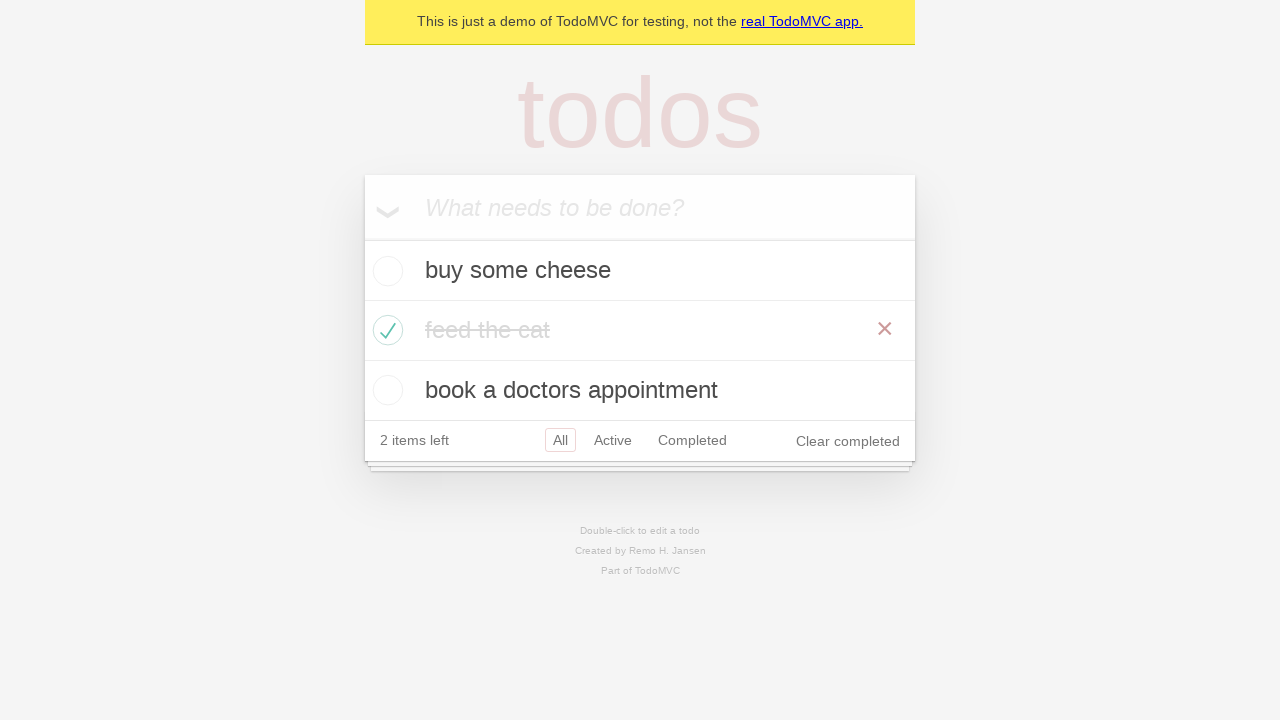

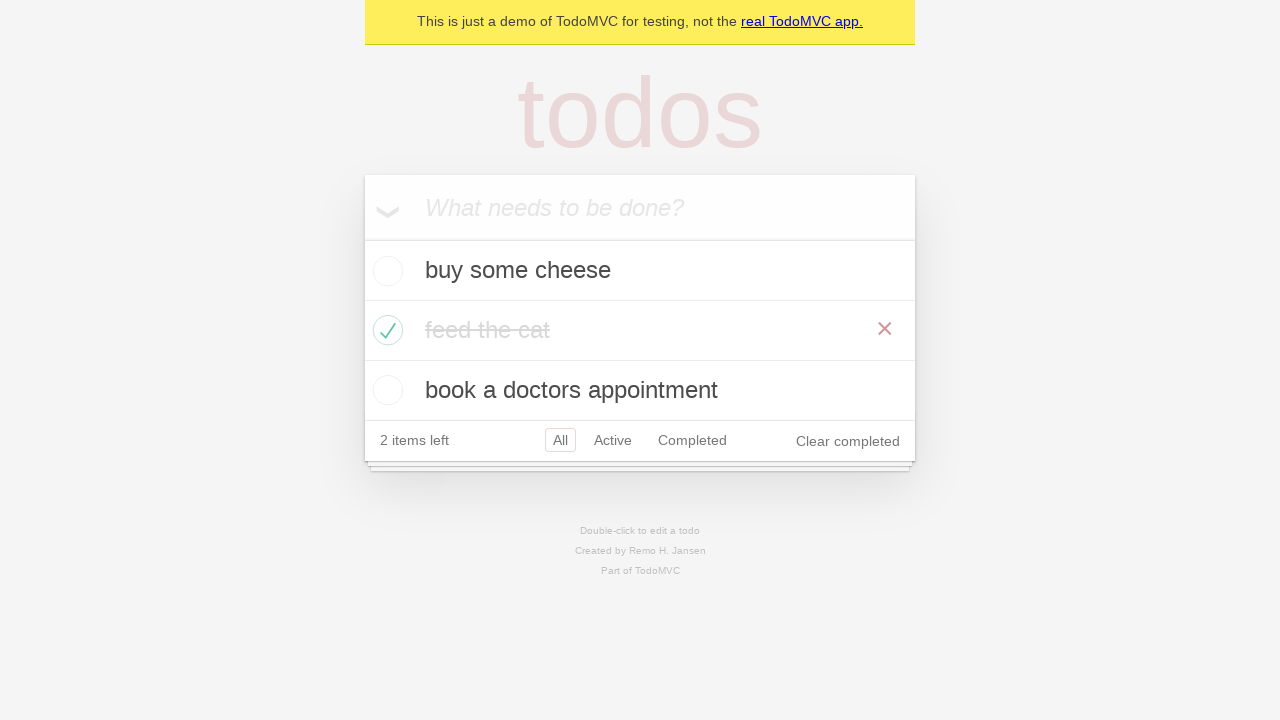